Navigates to a form page and clicks on the navbar brand logo element

Starting URL: https://formy-project.herokuapp.com/form

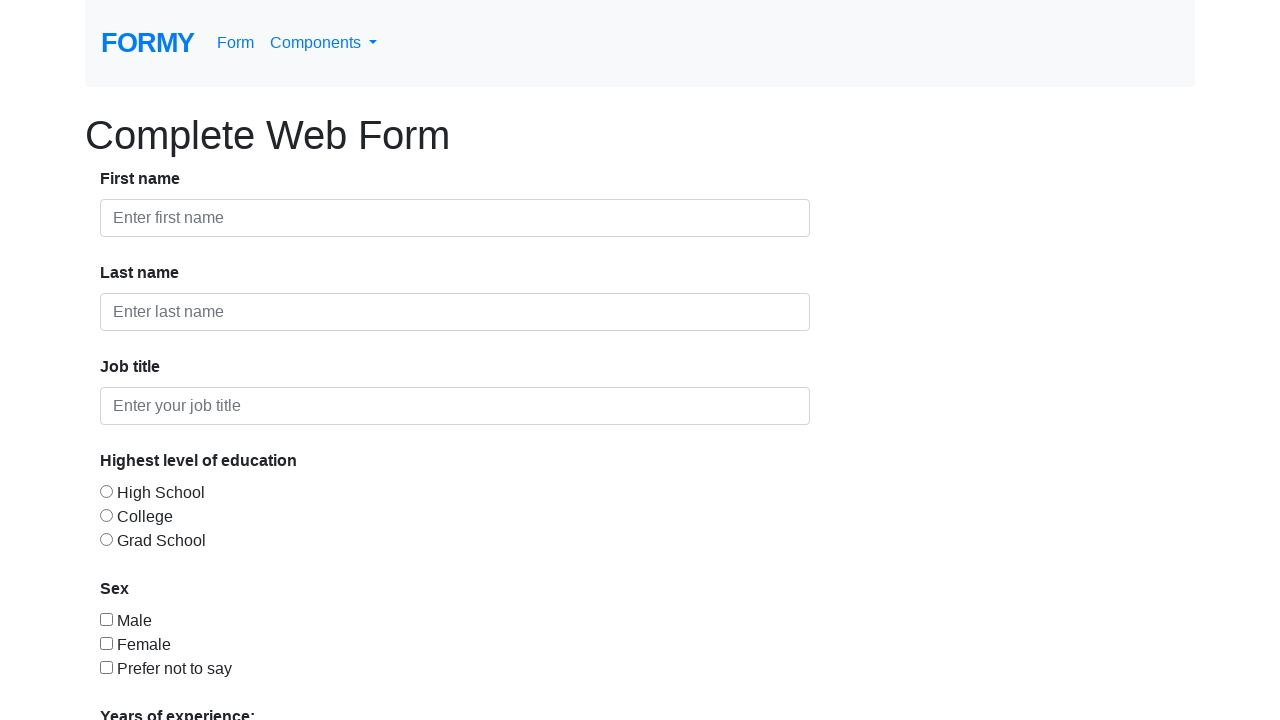

Navigated to form page
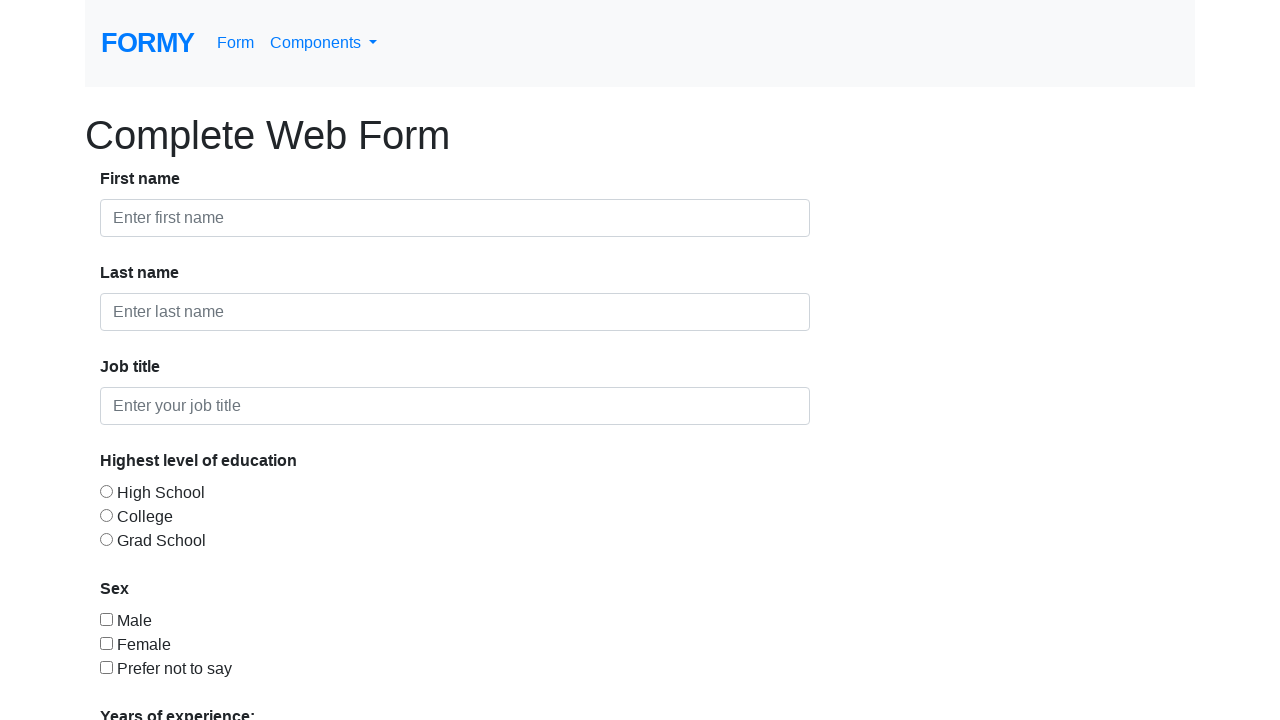

Clicked on navbar brand logo element at (148, 43) on .navbar-brand
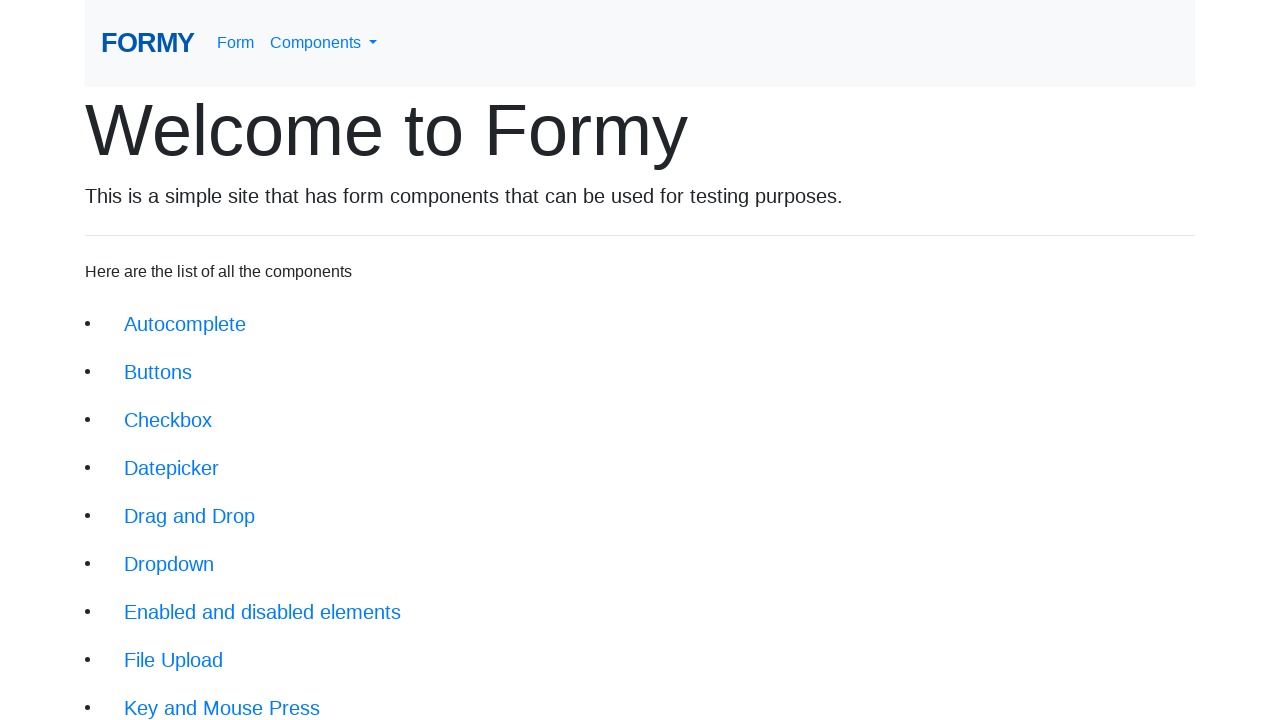

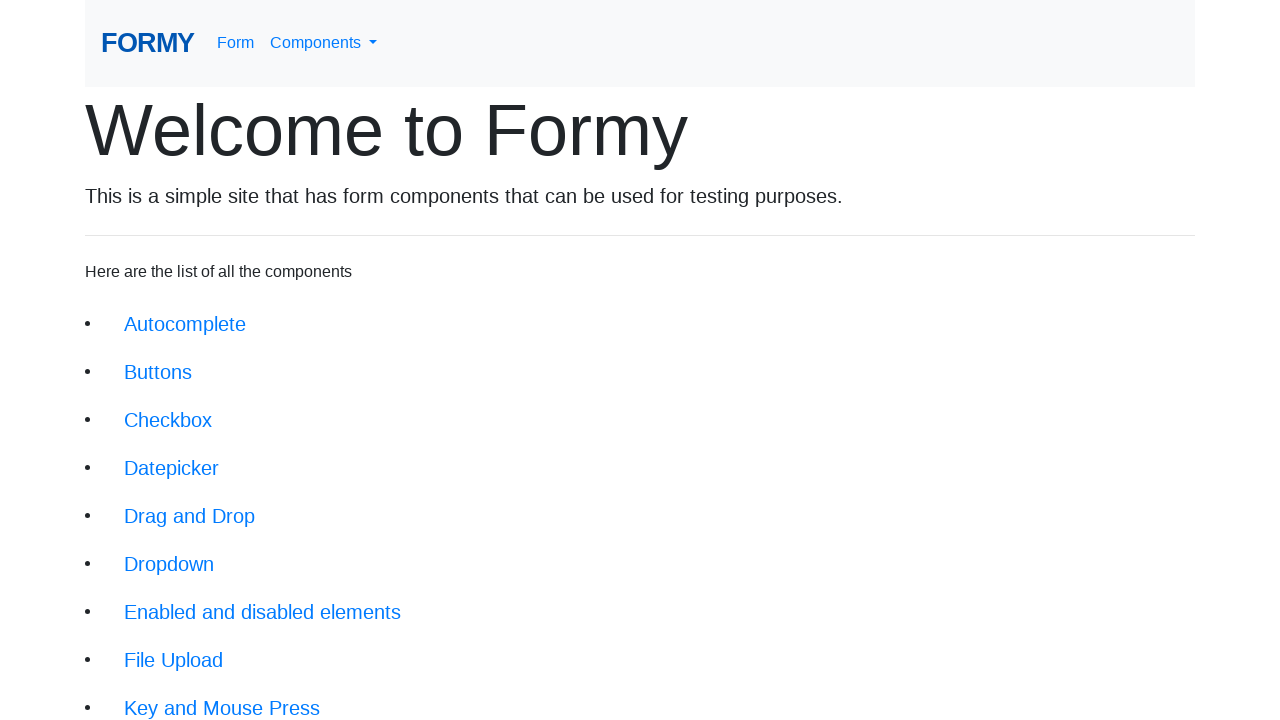